Tests interaction between checkbox, dropdown, and text input by selecting a checkbox, using its label text to select a dropdown option, entering the same text in an input field, and verifying an alert message

Starting URL: http://qaclickacademy.com/practice.php

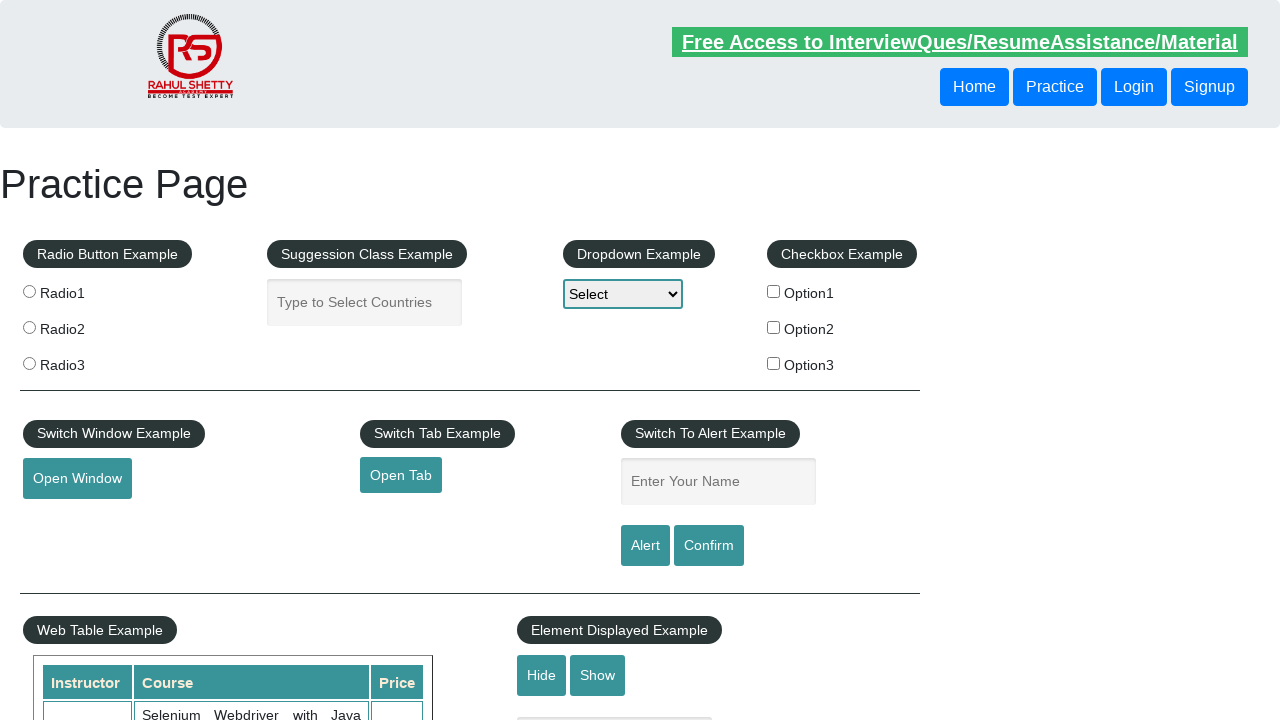

Clicked the second checkbox at (774, 327) on xpath=//*[@id='checkbox-example']/fieldset/label[2]/input
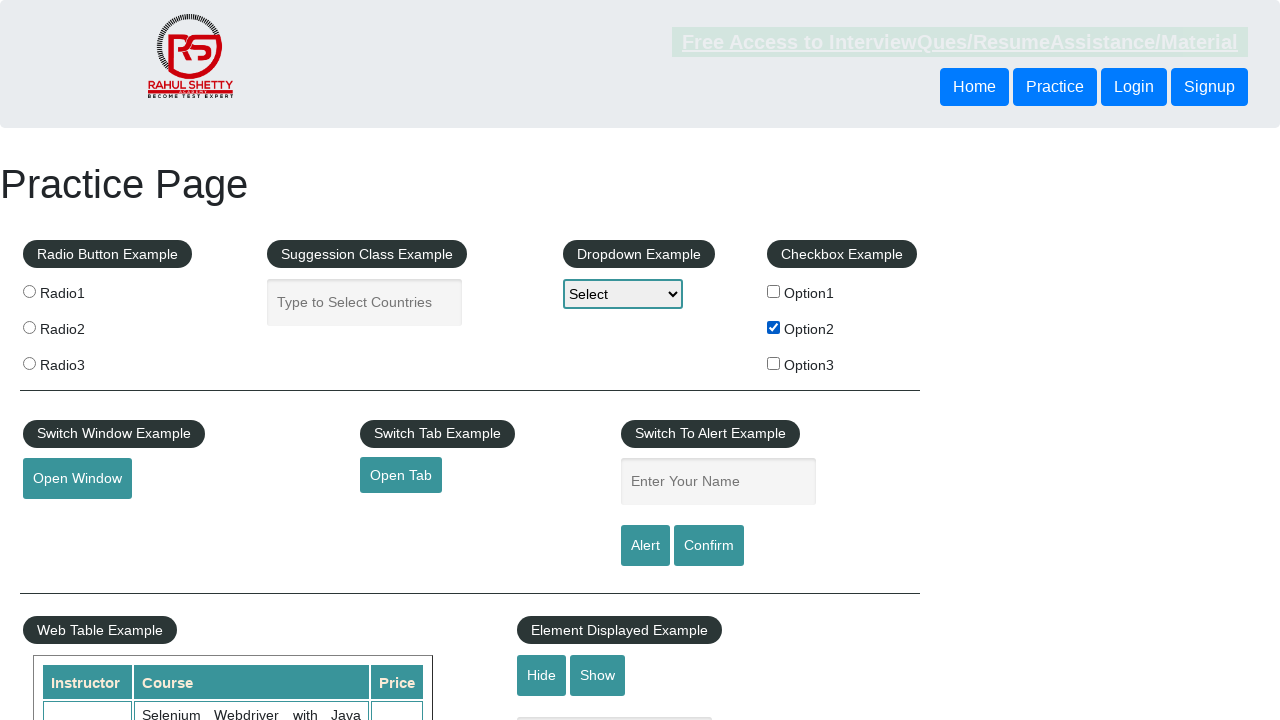

Extracted checkbox label text: 'Option2'
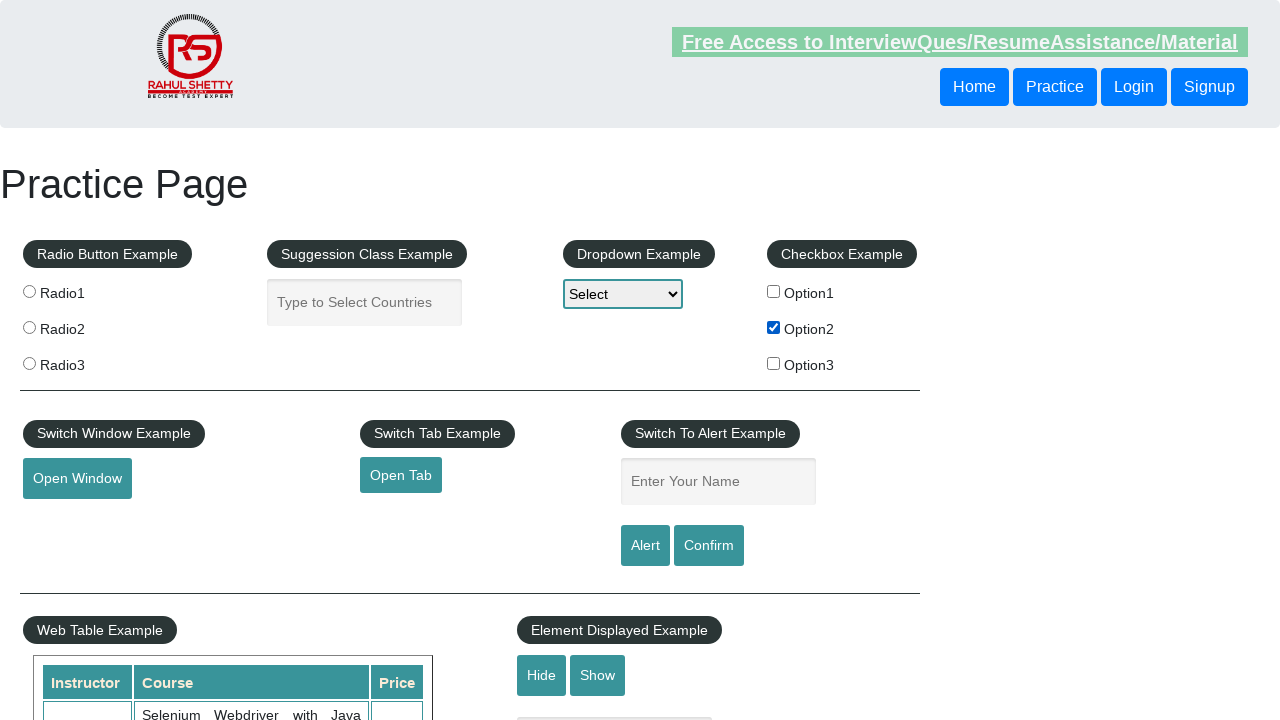

Selected 'Option2' from dropdown using label on #dropdown-class-example
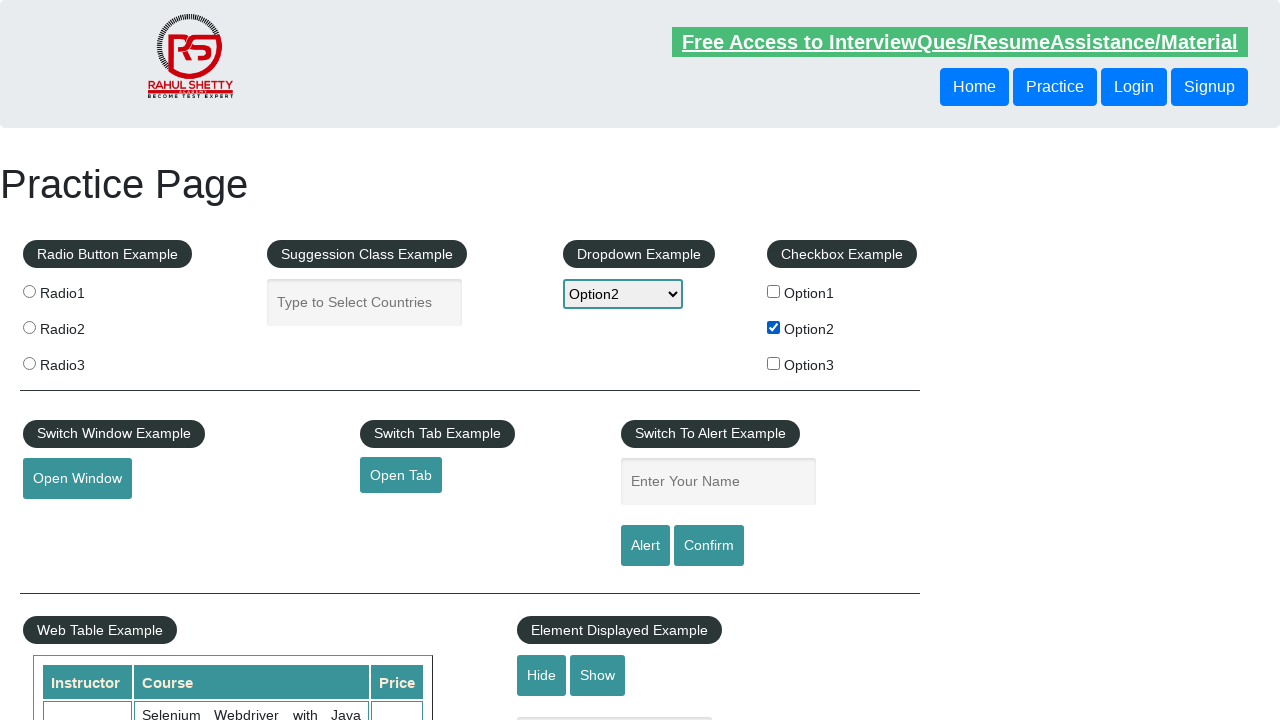

Entered 'Option2' in the name input field on input[name='enter-name']
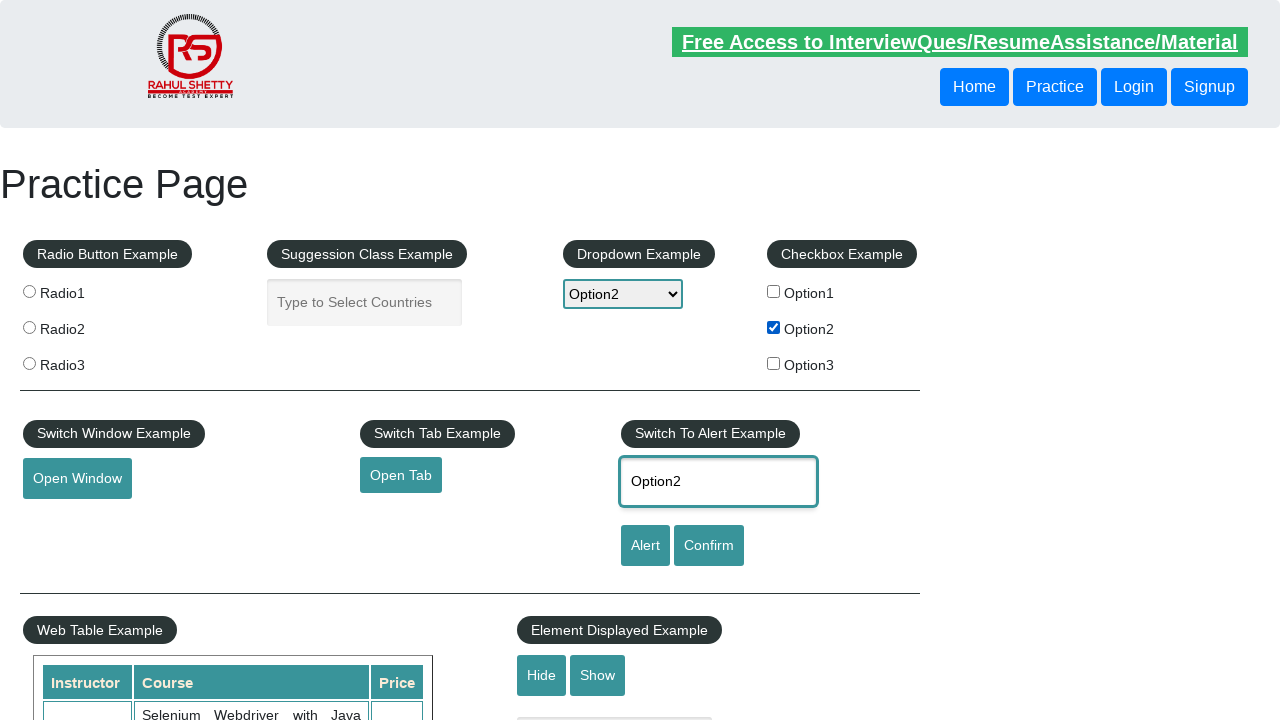

Clicked the alert button at (645, 546) on #alertbtn
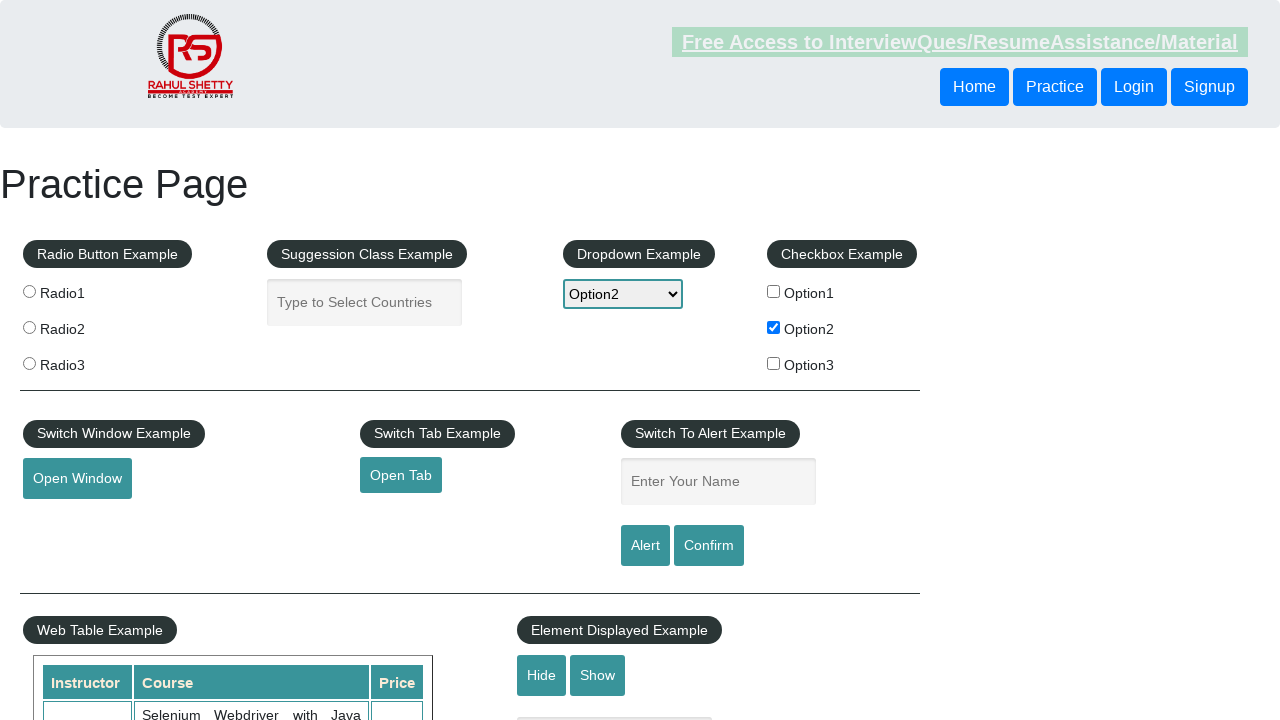

Set up dialog handler to accept alerts
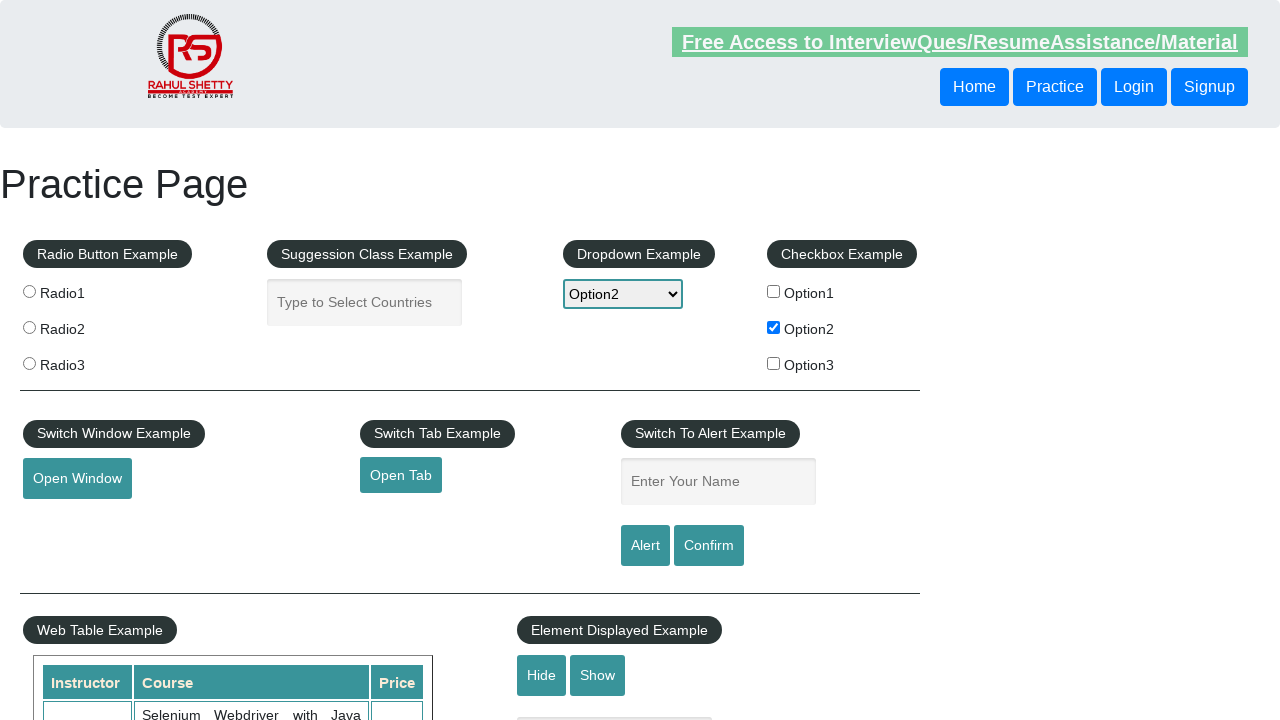

Waited 500ms for alert dialog to appear
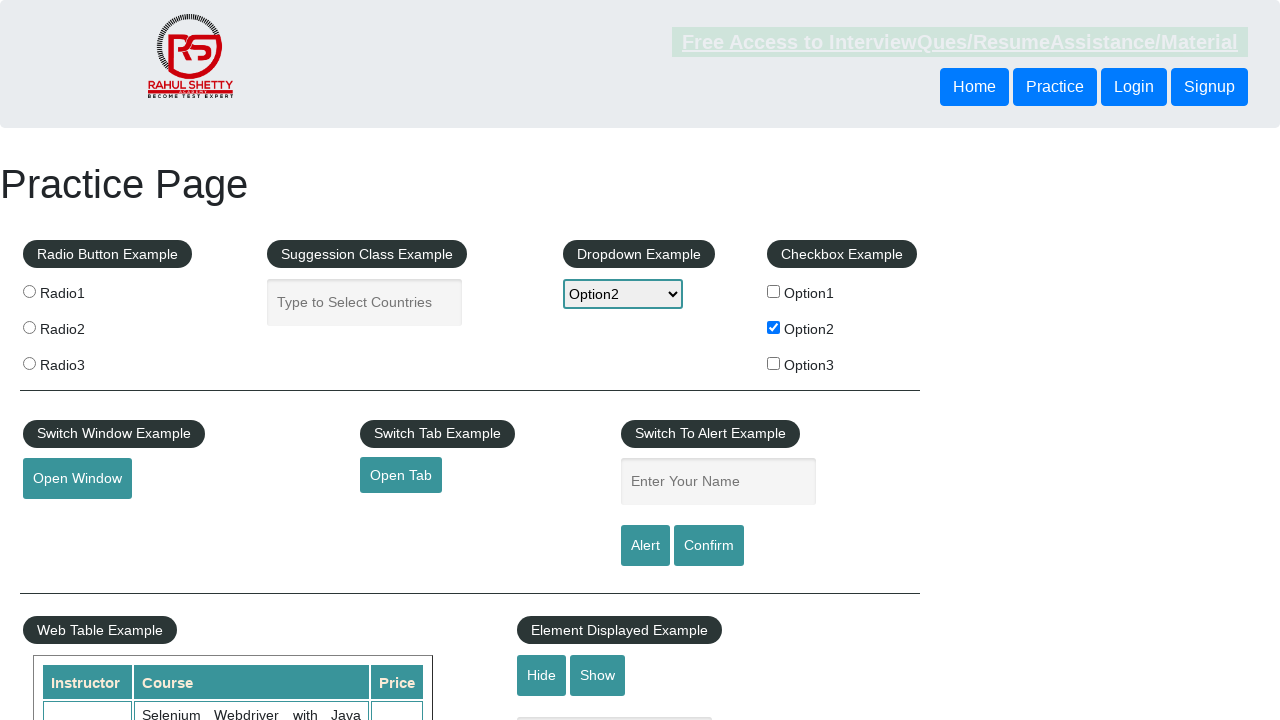

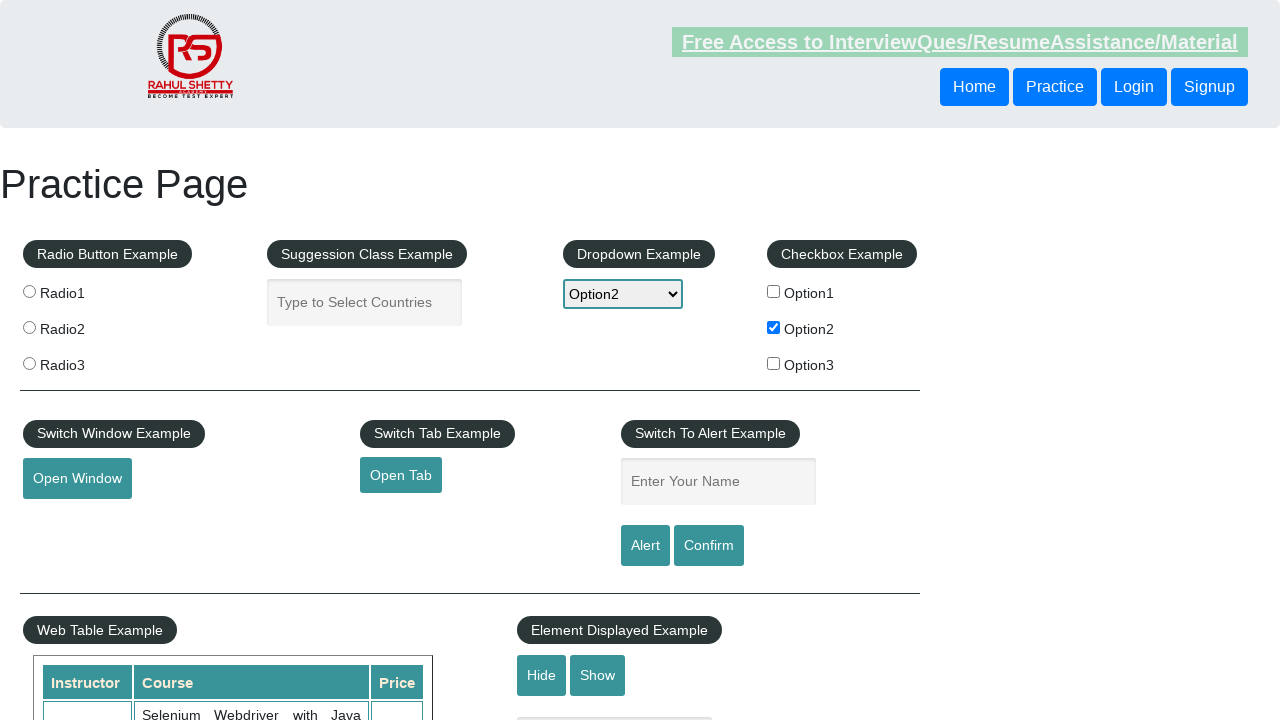